Navigates to the Rahul Shetty Academy Automation Practice page and verifies the page loads successfully.

Starting URL: https://rahulshettyacademy.com/AutomationPractice/

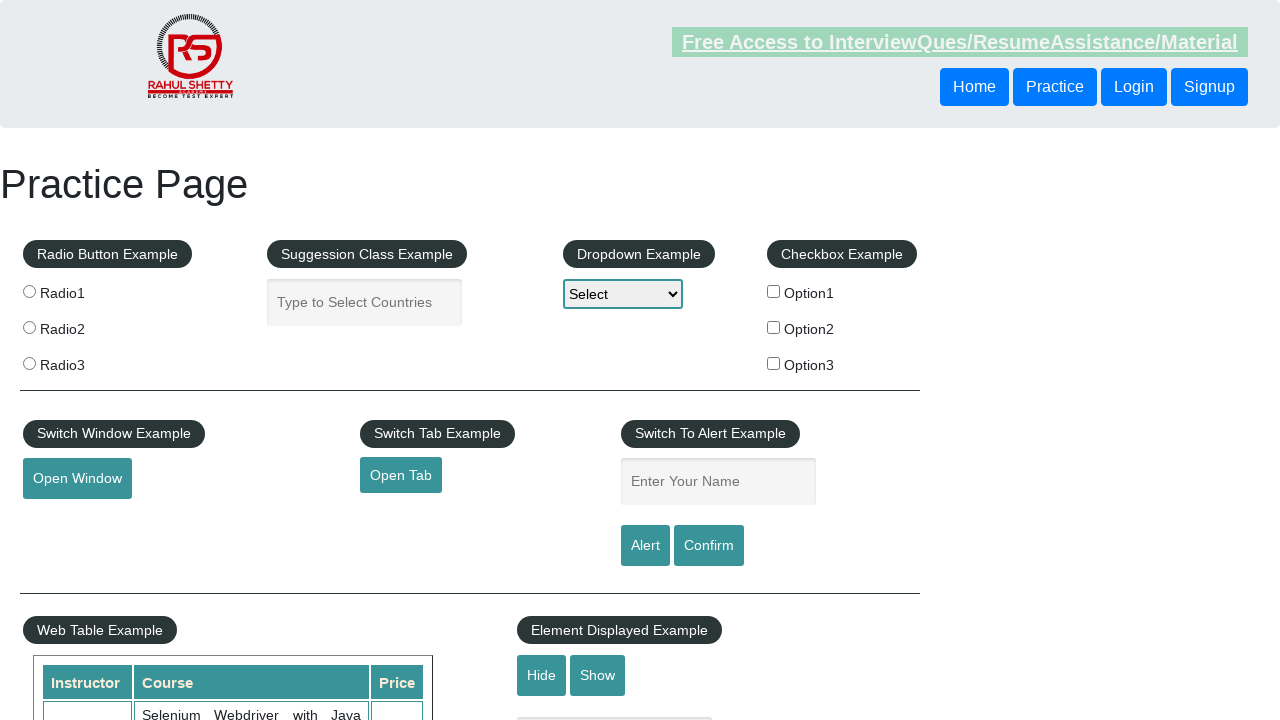

Page DOM content loaded successfully
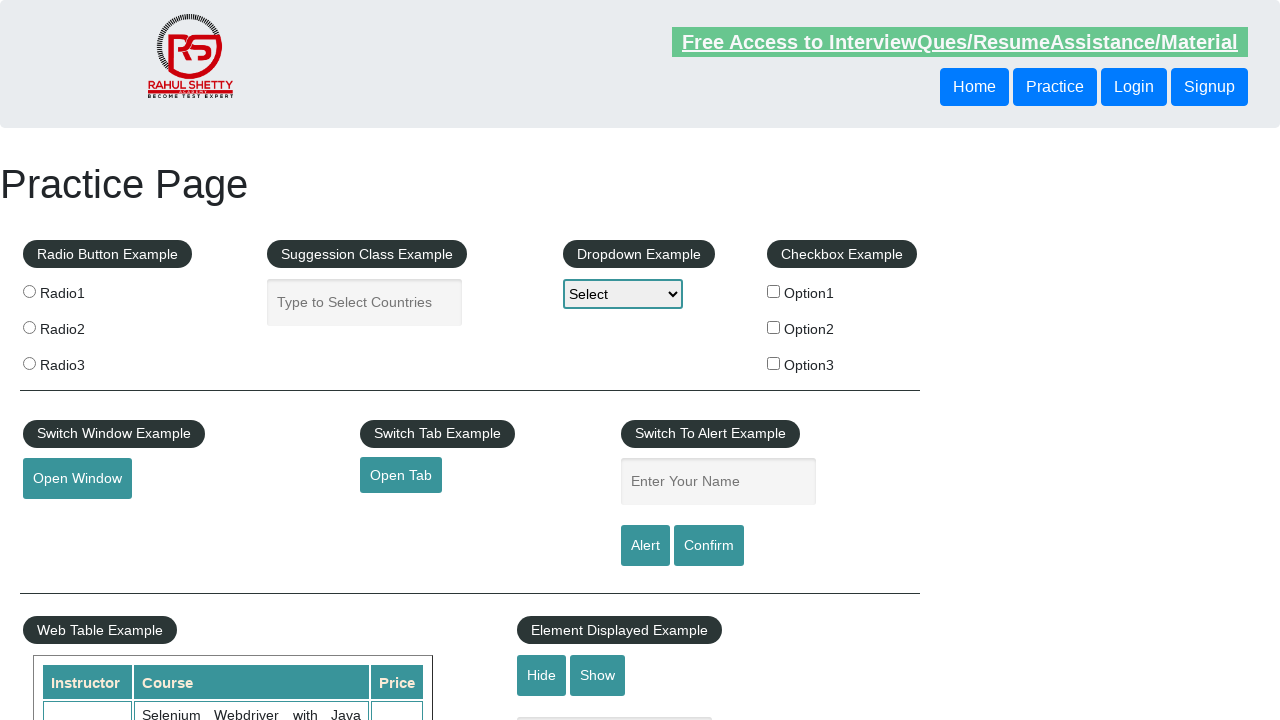

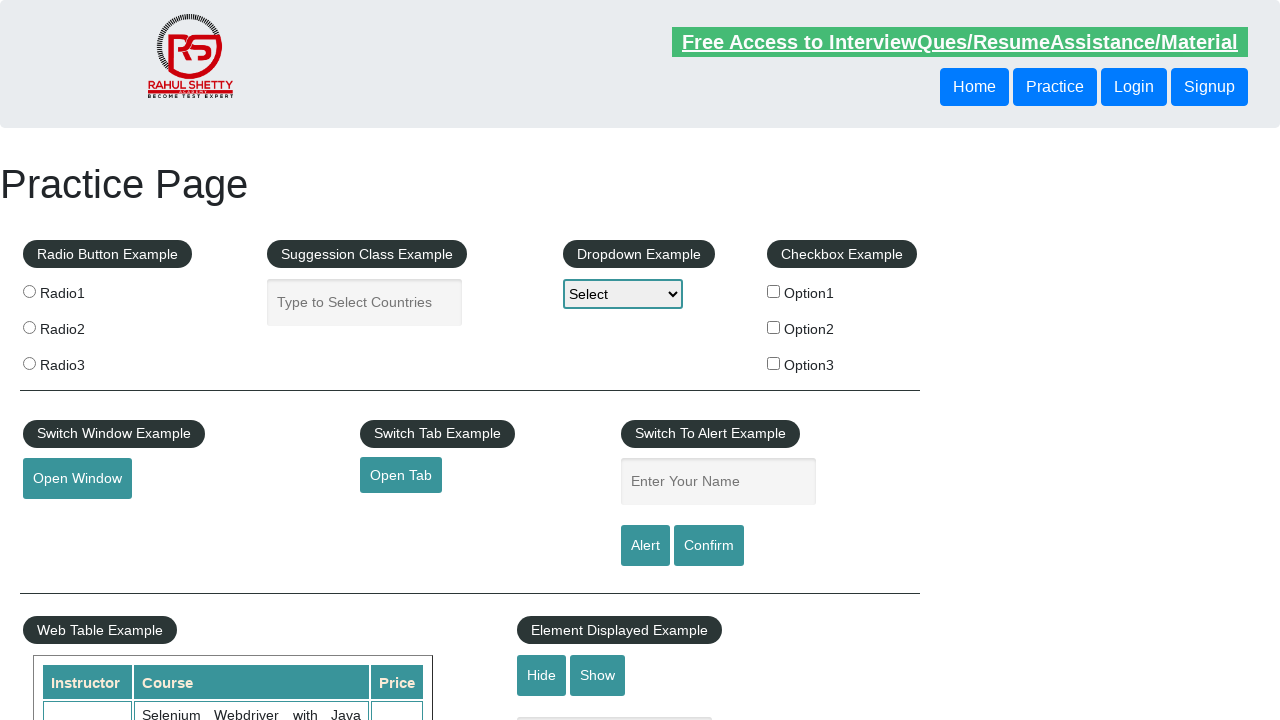